Tests search functionality on the Labirint.ru bookstore website by entering a search term and submitting the search form

Starting URL: https://www.labirint.ru/

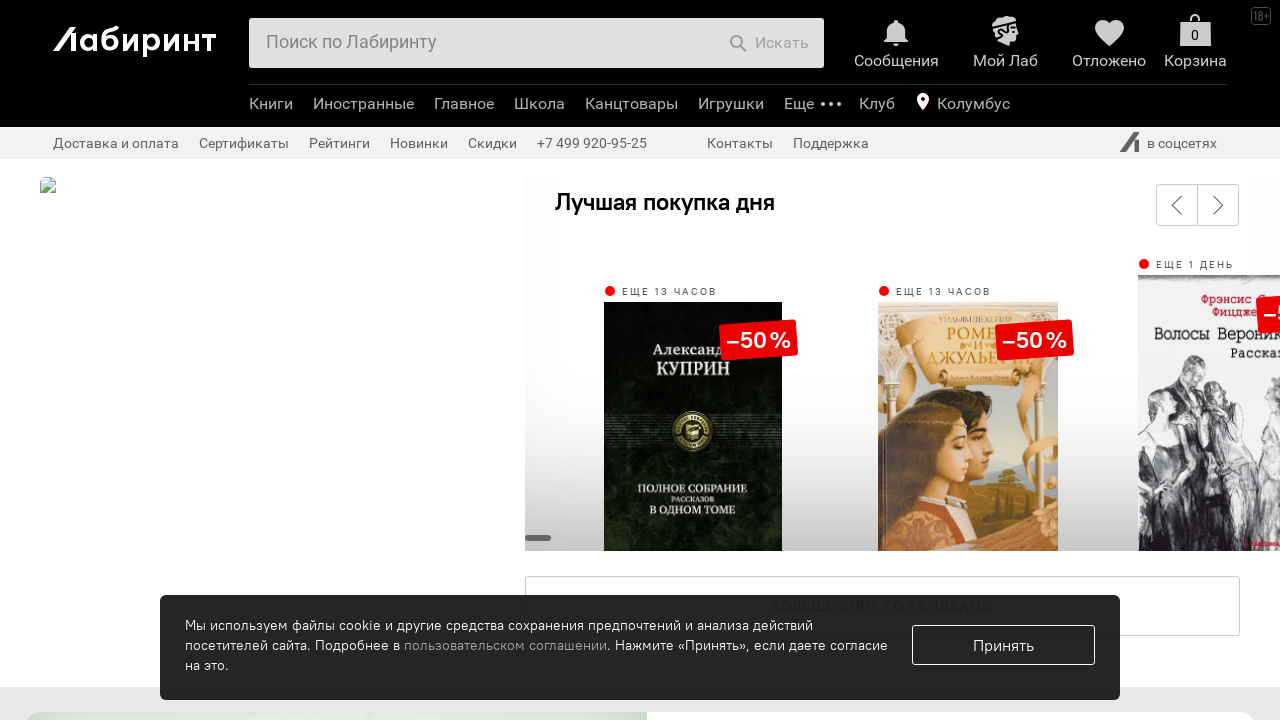

Filled search field with 'Python programming' on input#search-field
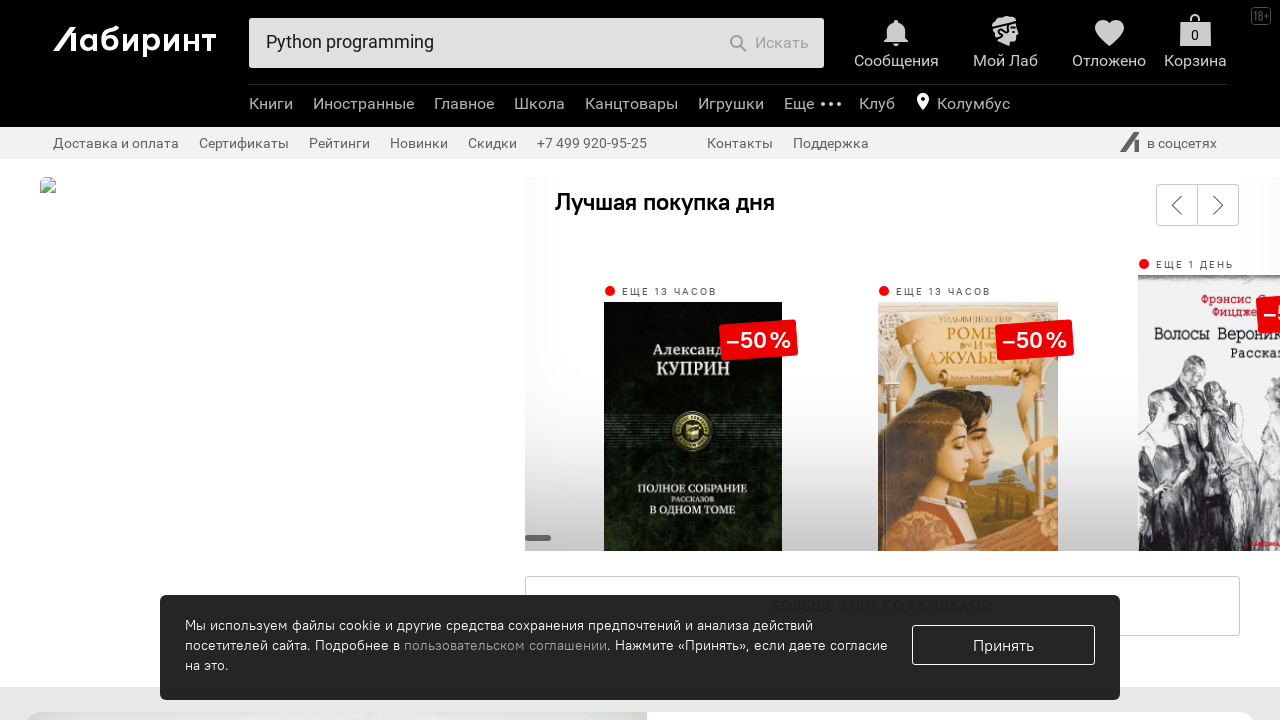

Pressed Enter to submit search form
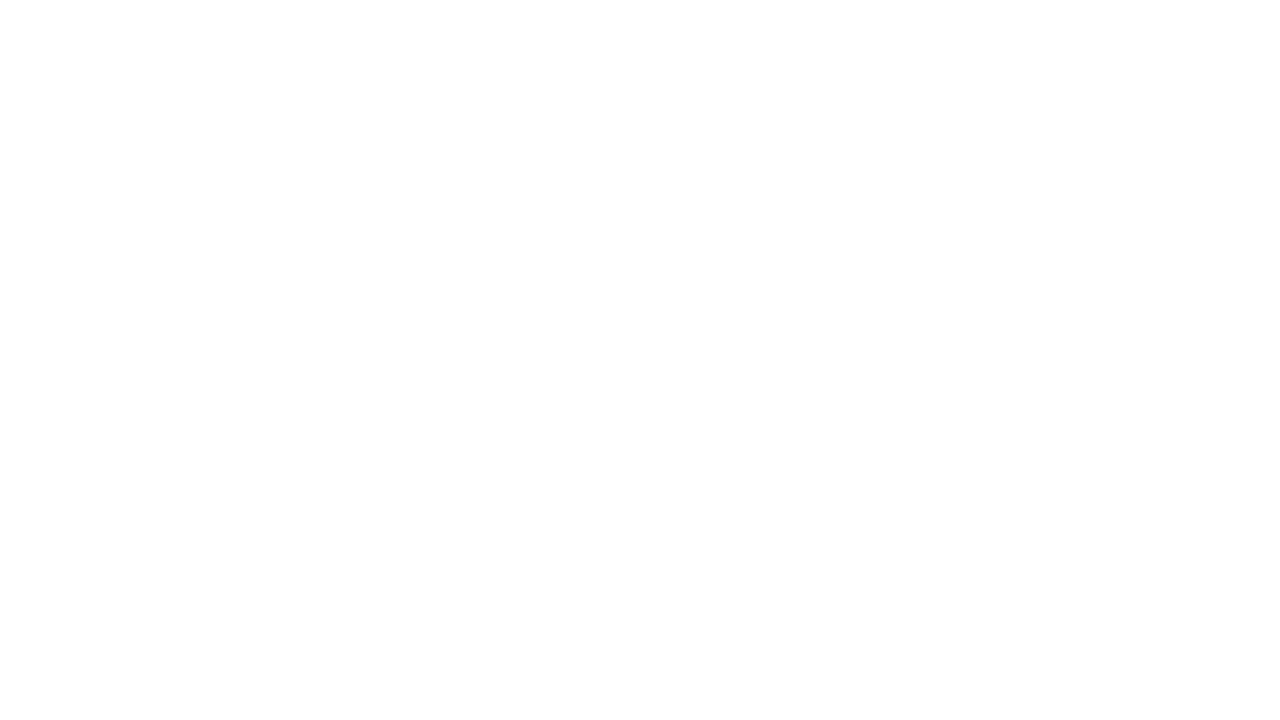

Search results page loaded and network idle
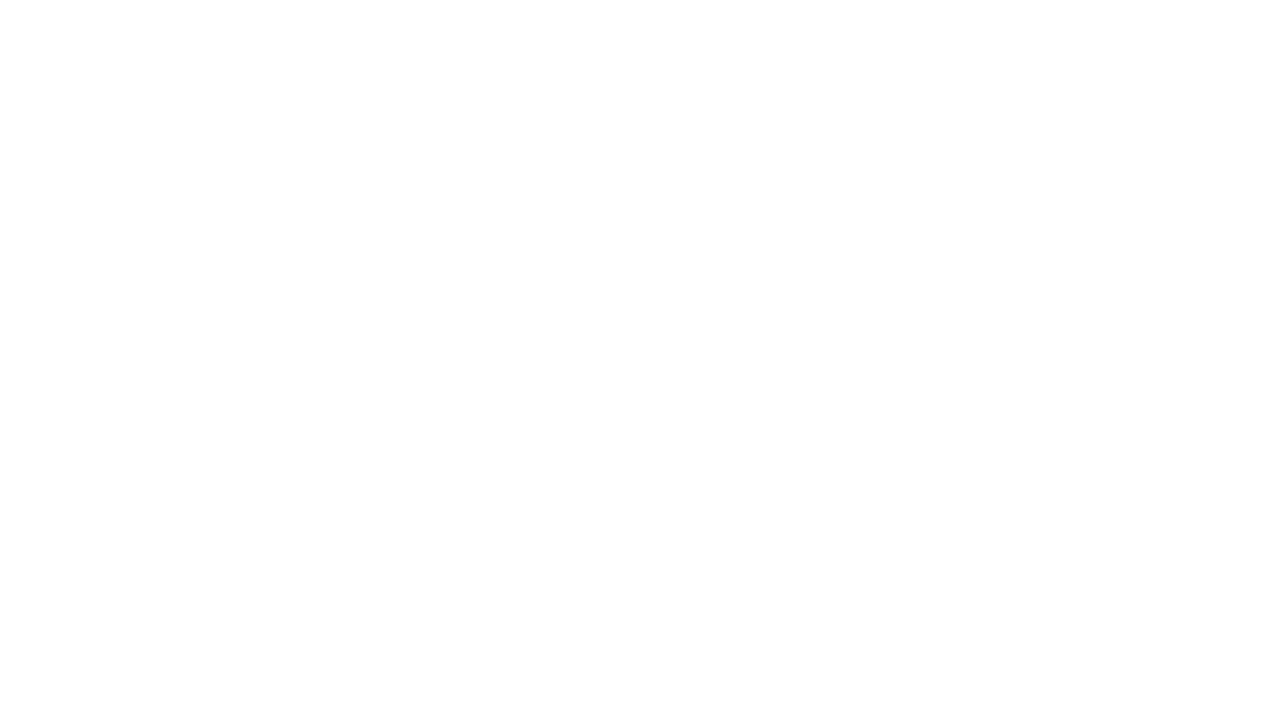

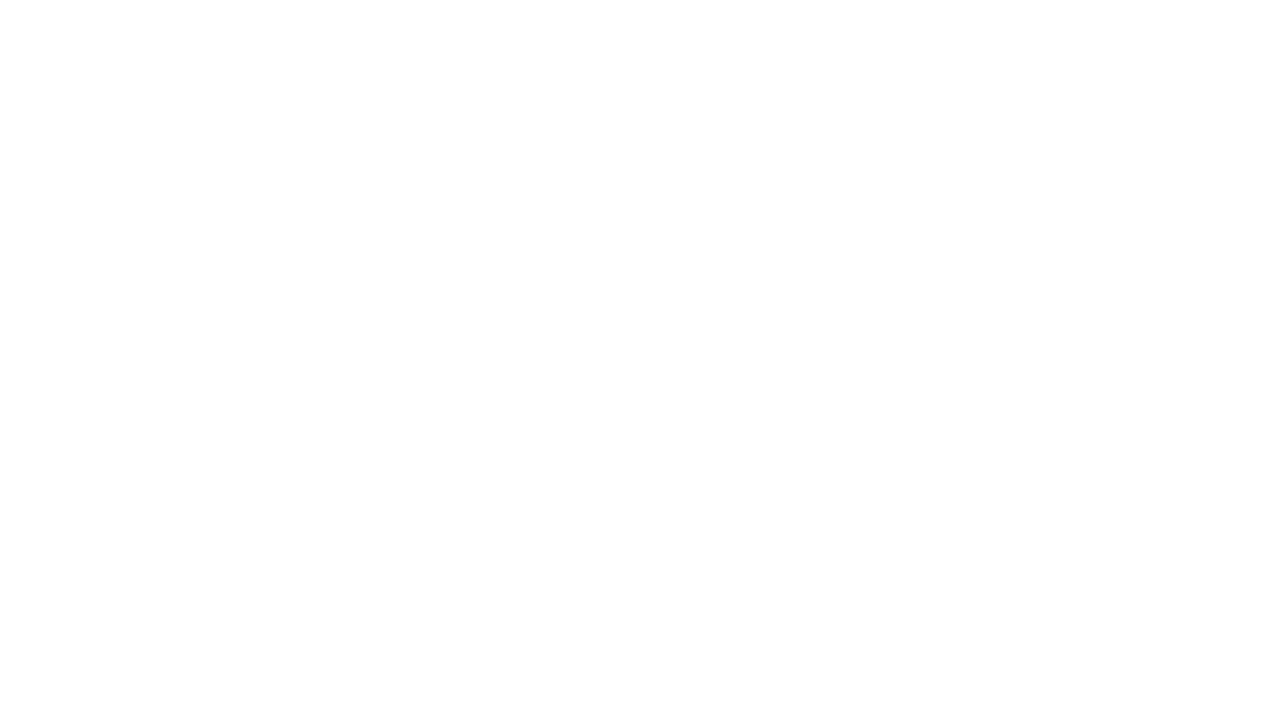